Verifies that the Log In button on NextBaseCRM login page has the expected text value

Starting URL: https://login1.nextbasecrm.com/

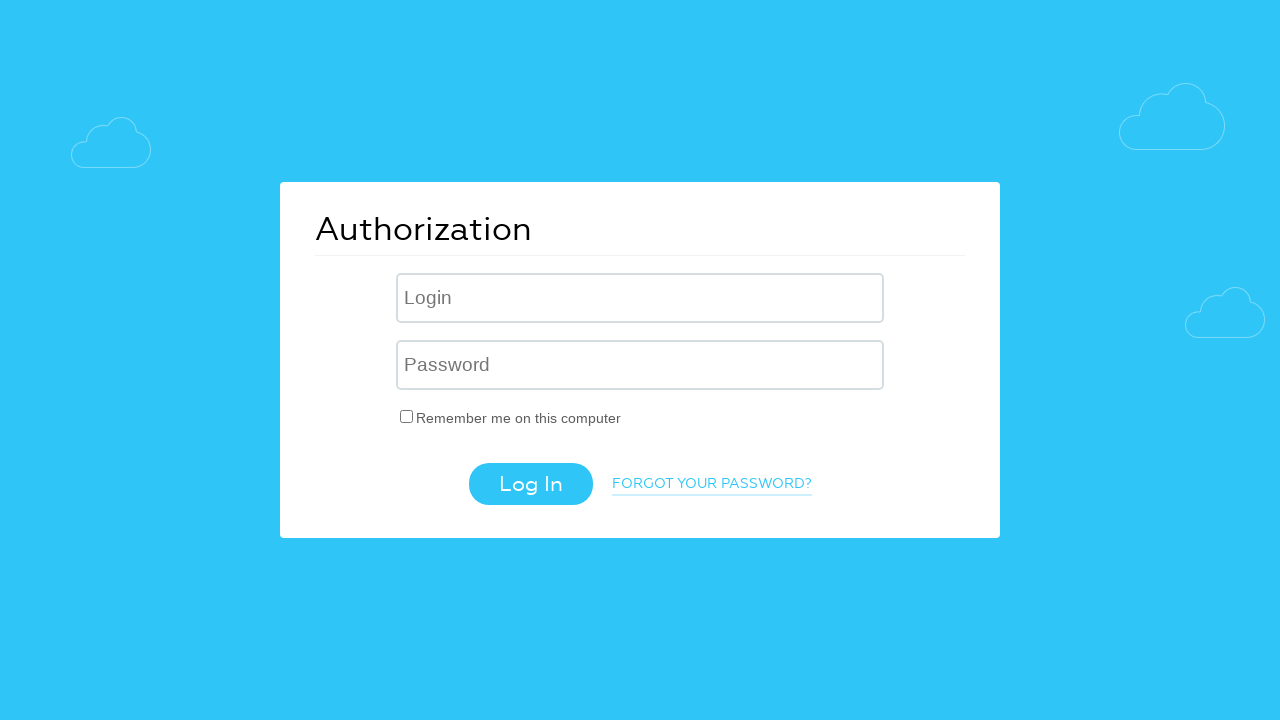

Located the Log In button using XPath selector
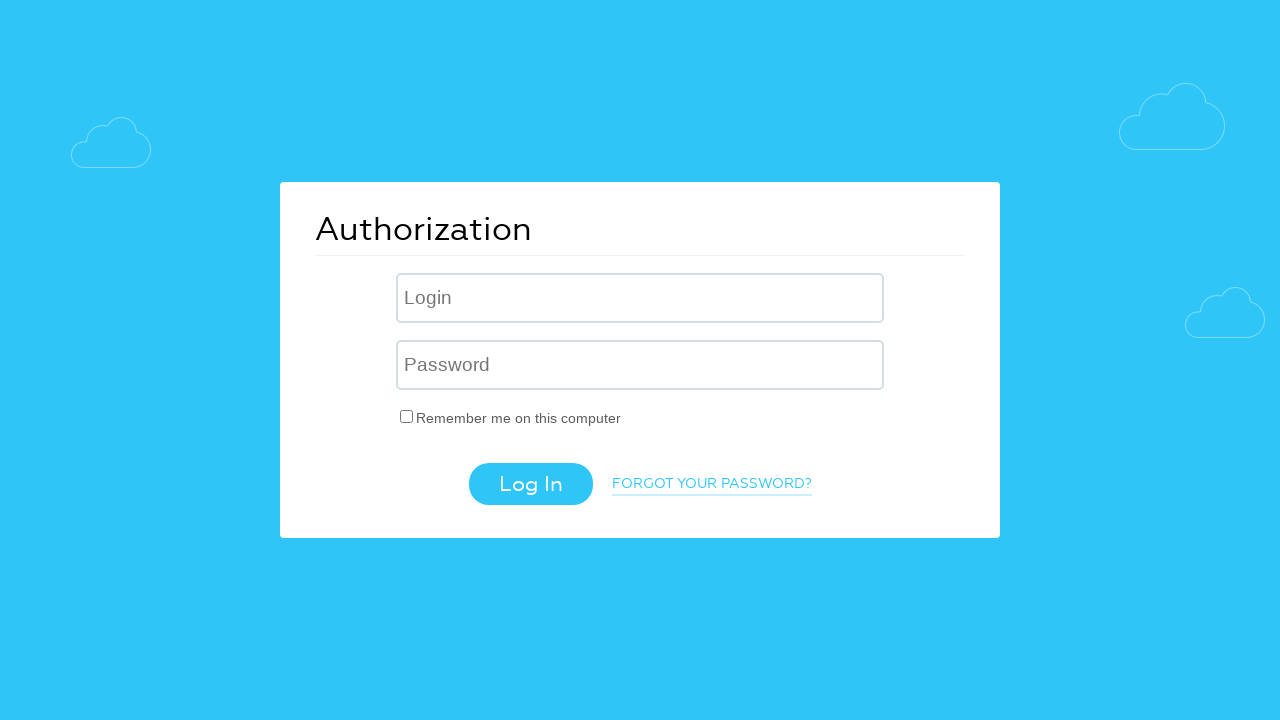

Verified Log In button has expected text value 'Log In'
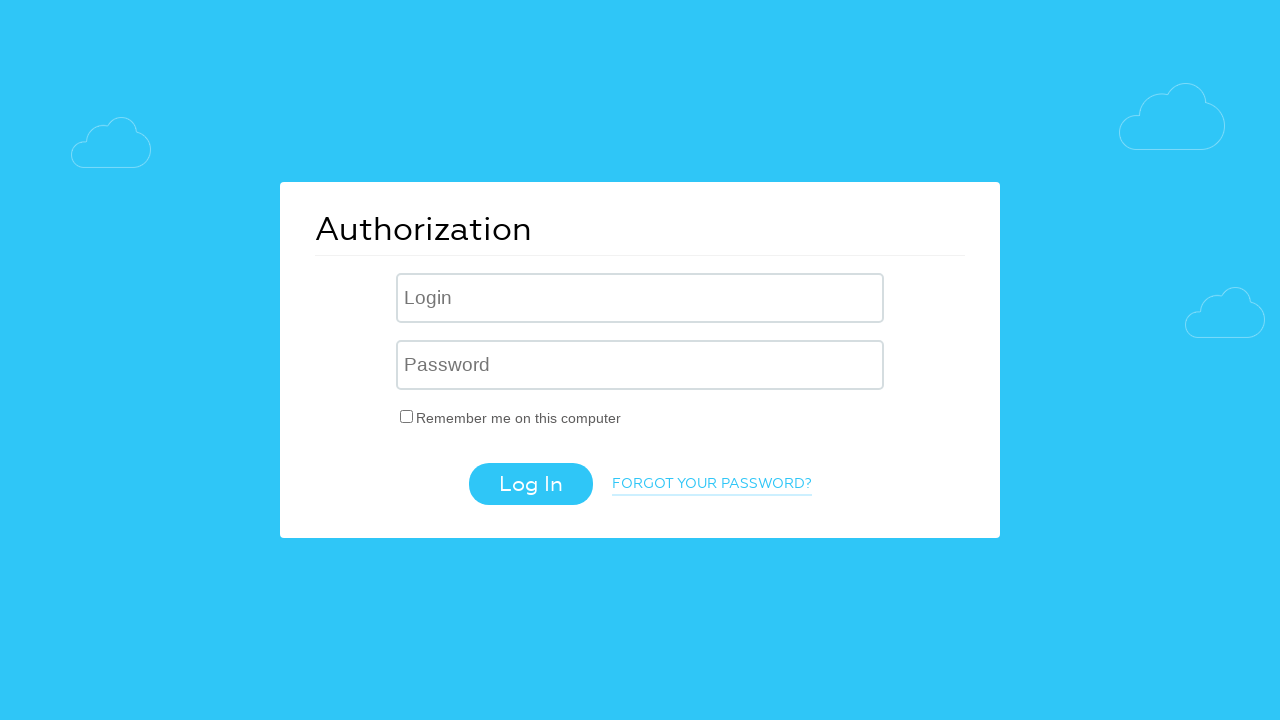

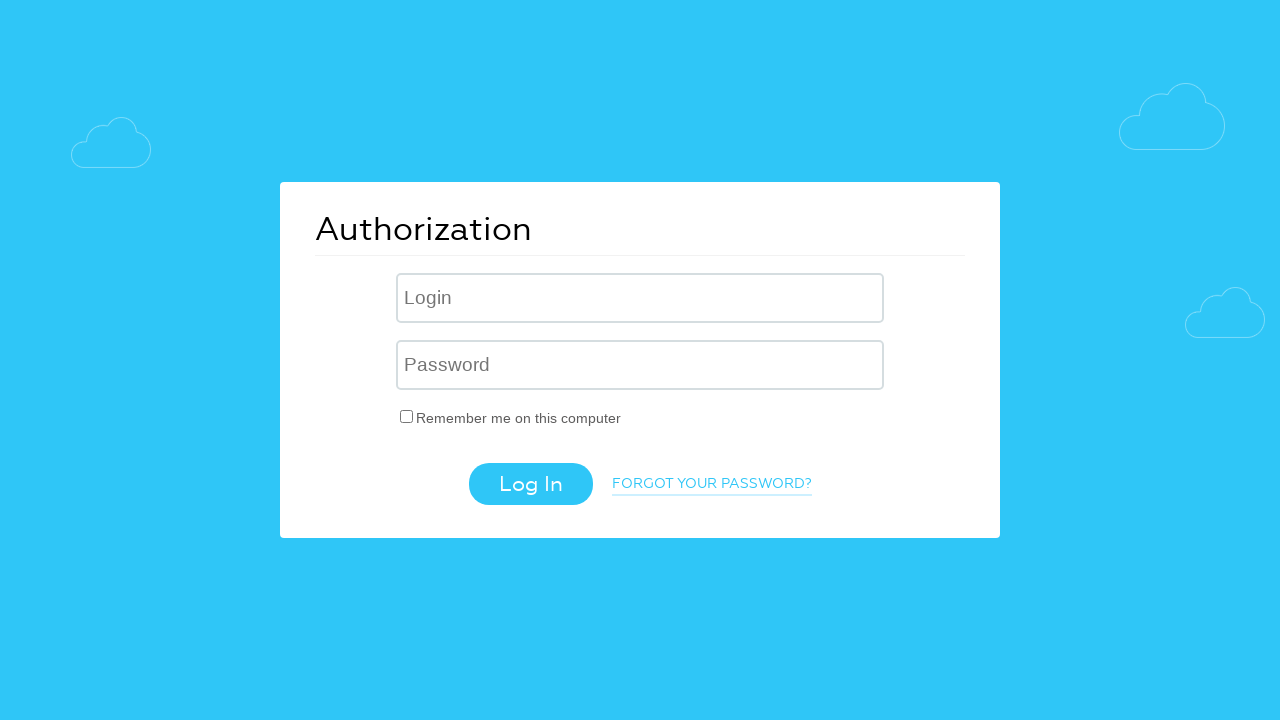